Tests multi-select dropdown functionality by selecting multiple even-indexed options and verifying the selections

Starting URL: http://automationbykrishna.com

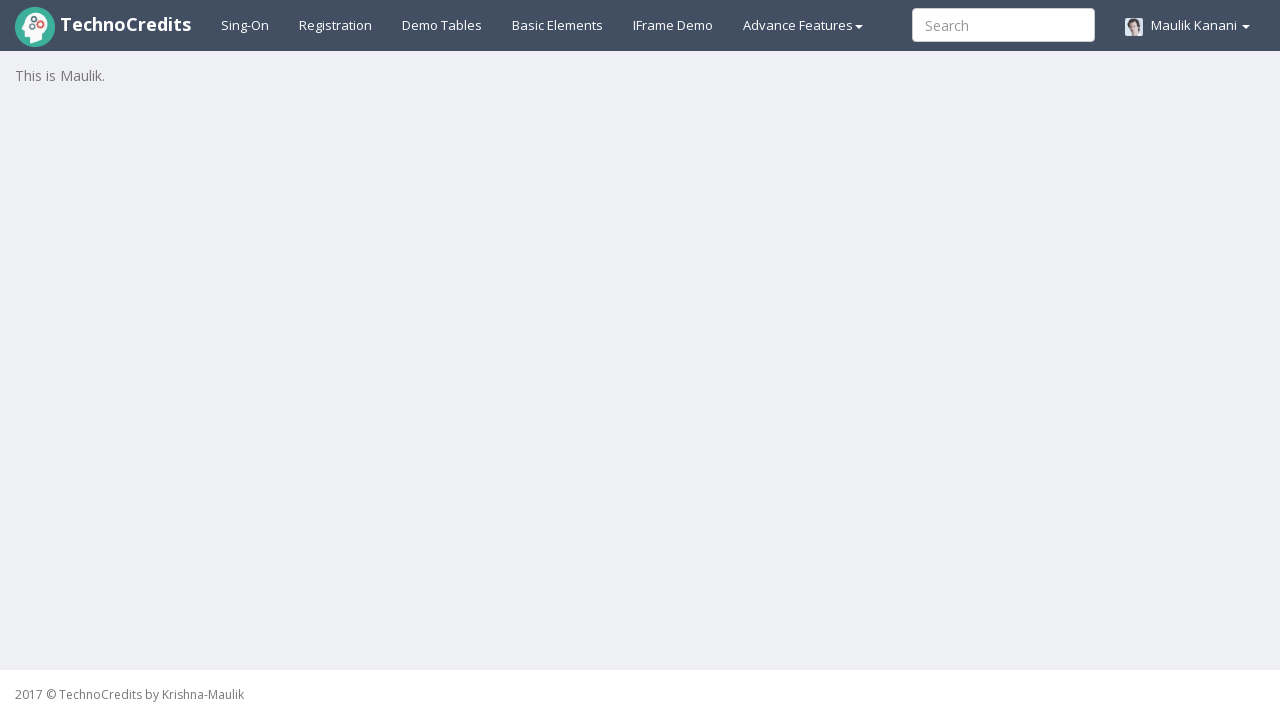

Clicked on basic elements link at (558, 25) on xpath=//a[@id='basicelements']
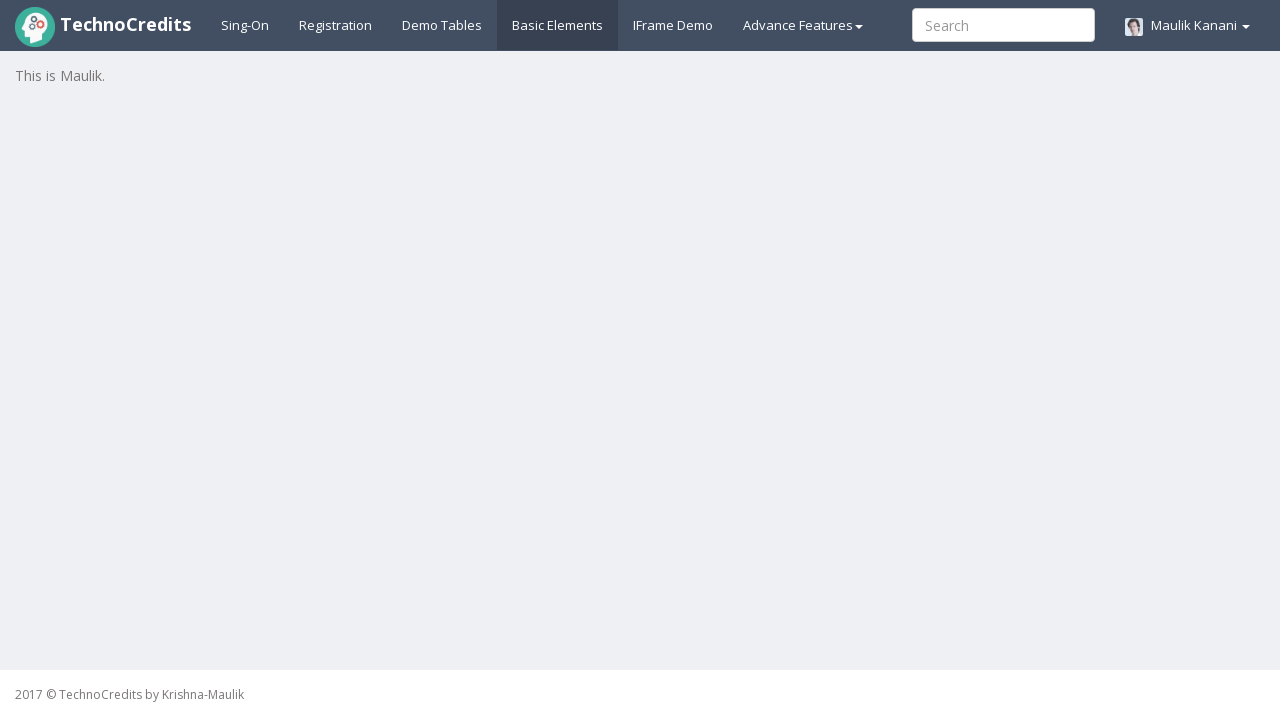

Waited for page to load (2 seconds)
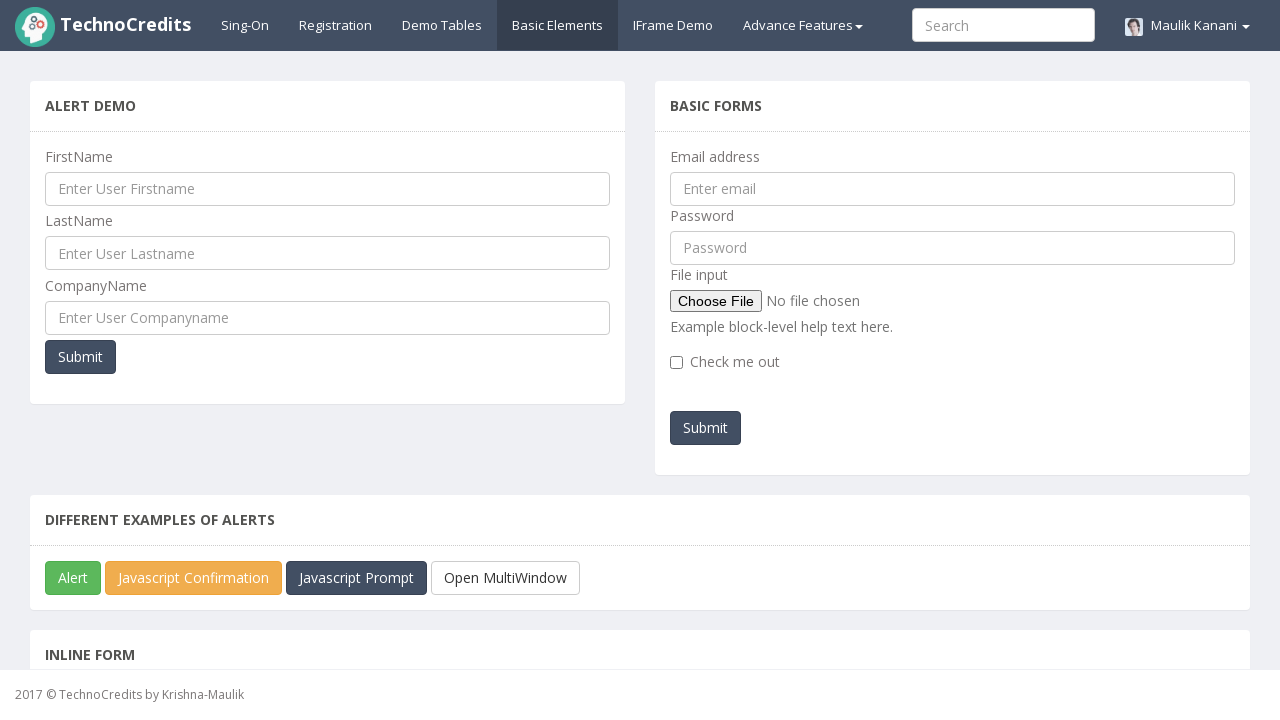

Scrolled to multi-select dropdown element
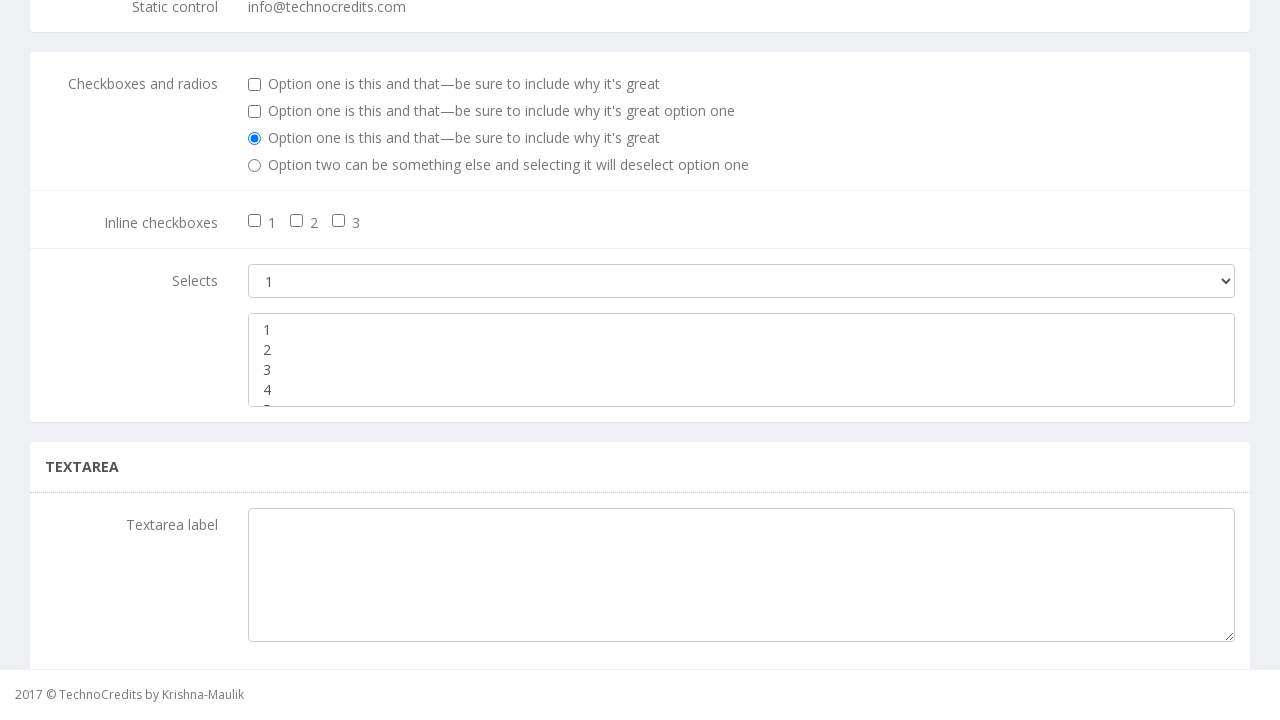

Selected even-indexed options (values 1, 3, 5) from multi-select dropdown on //select[@class='form-control']
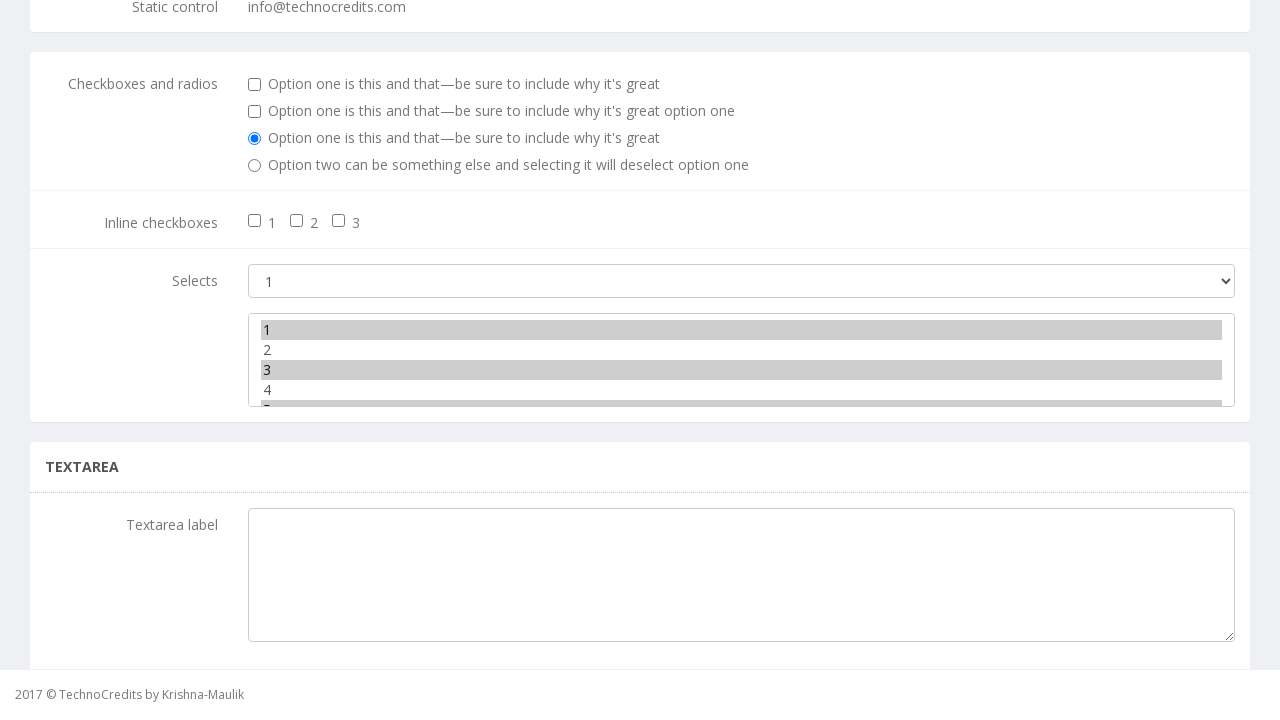

Retrieved selected options from dropdown
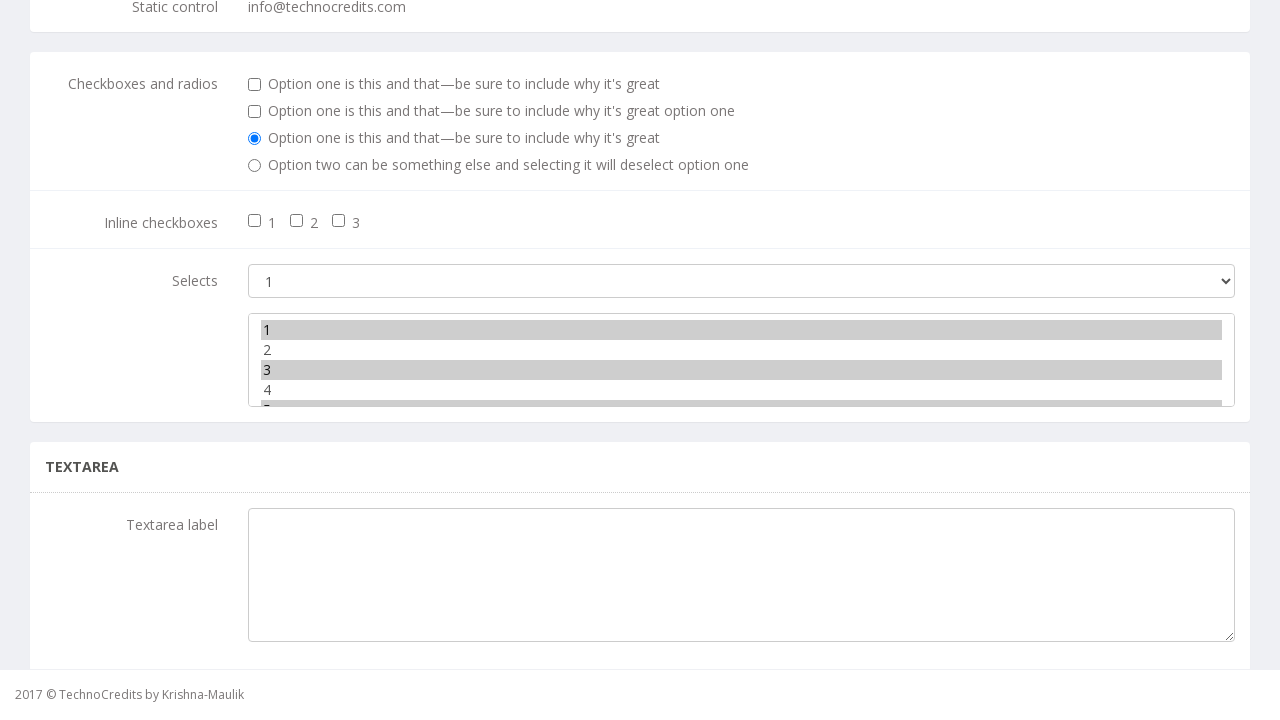

Verified that value '1' is present in selected options
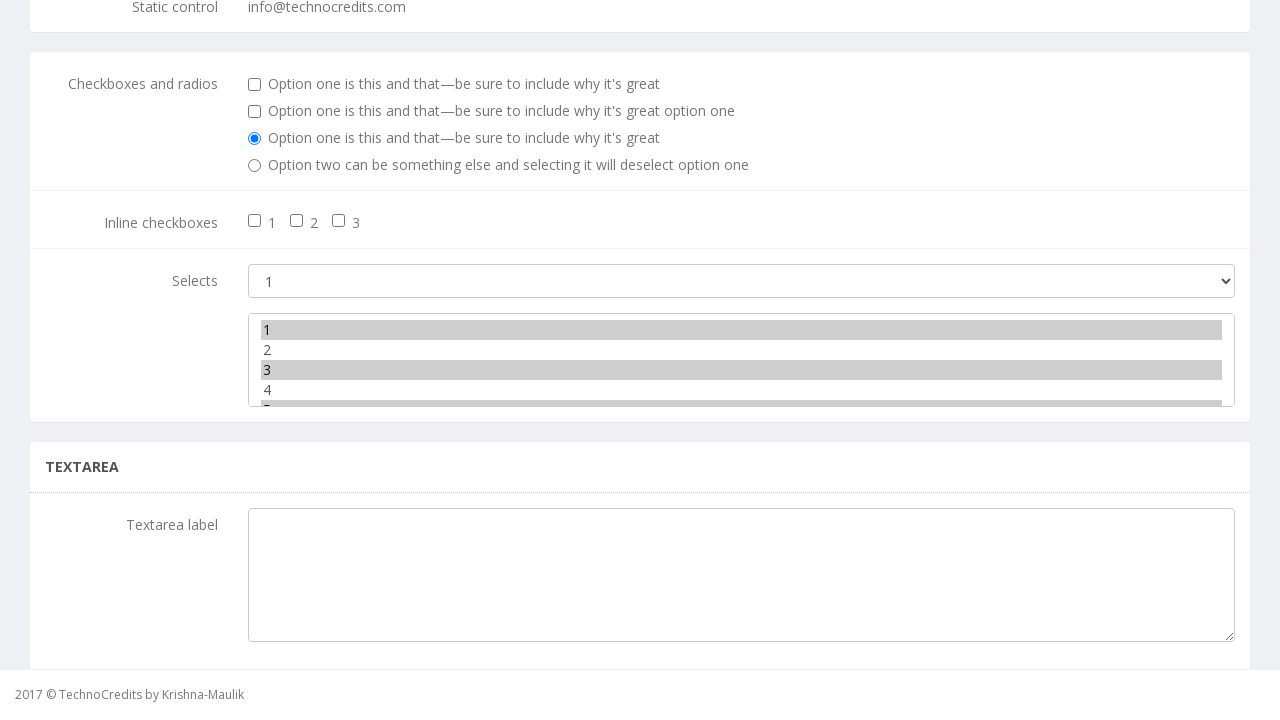

Verified that value '3' is present in selected options
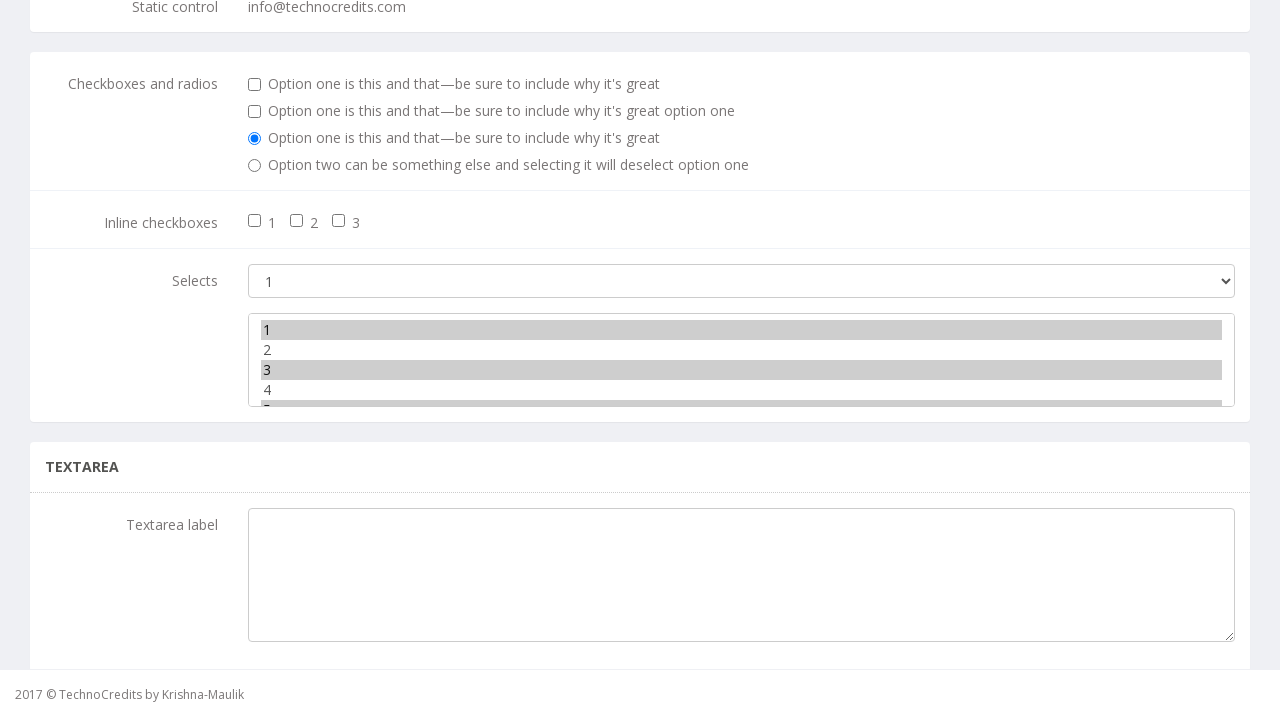

Verified that value '5' is present in selected options
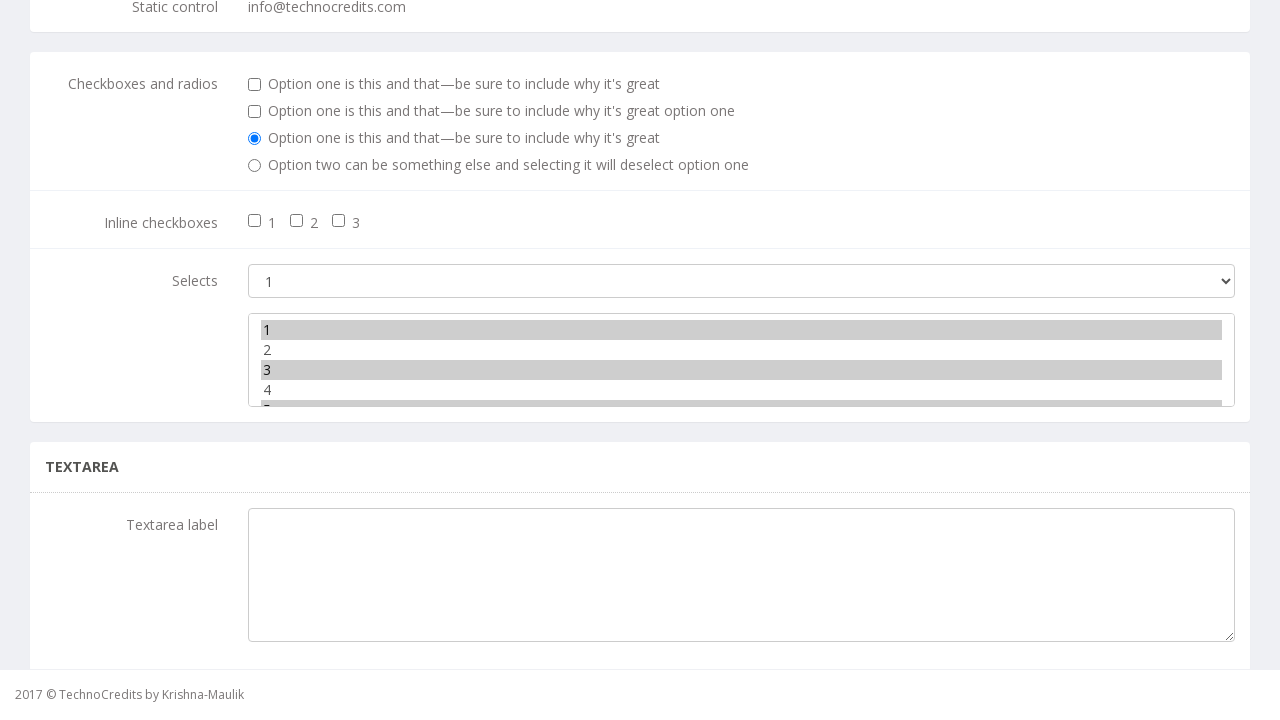

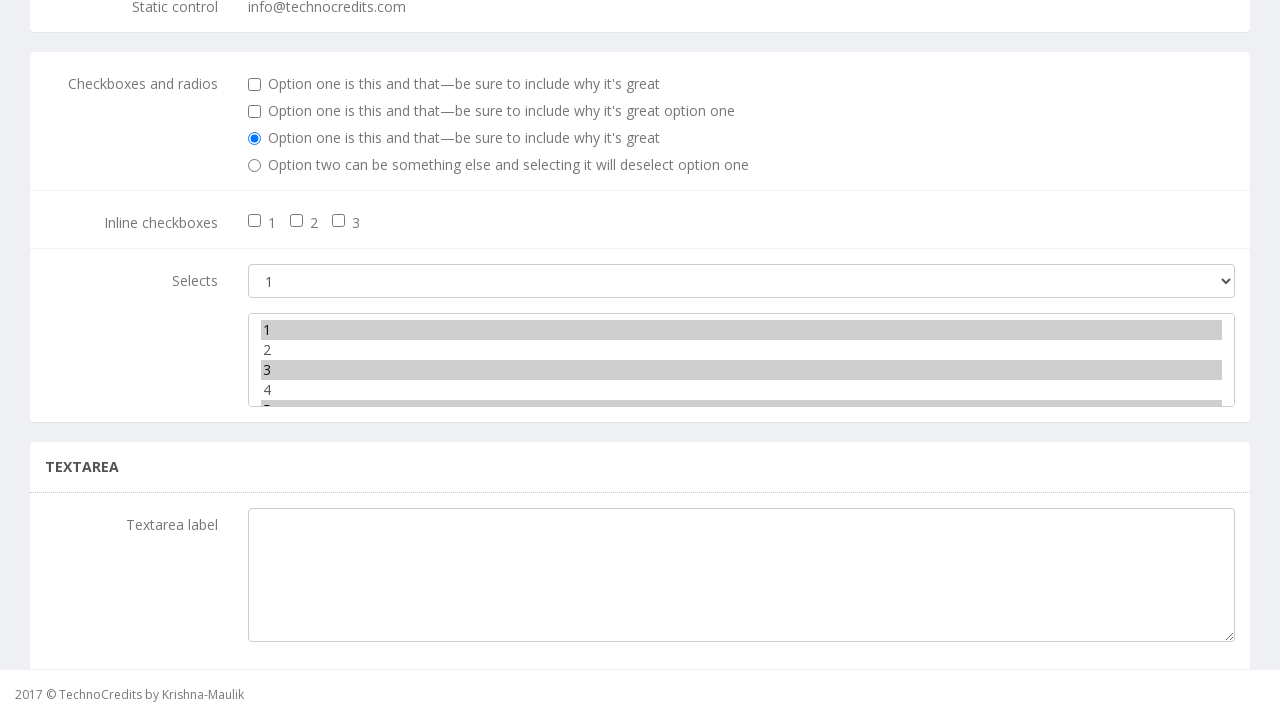